Tests multi-window handling by clicking a link that opens a new window, switching to the new window, closing it, then switching back to the original window.

Starting URL: https://the-internet.herokuapp.com/windows

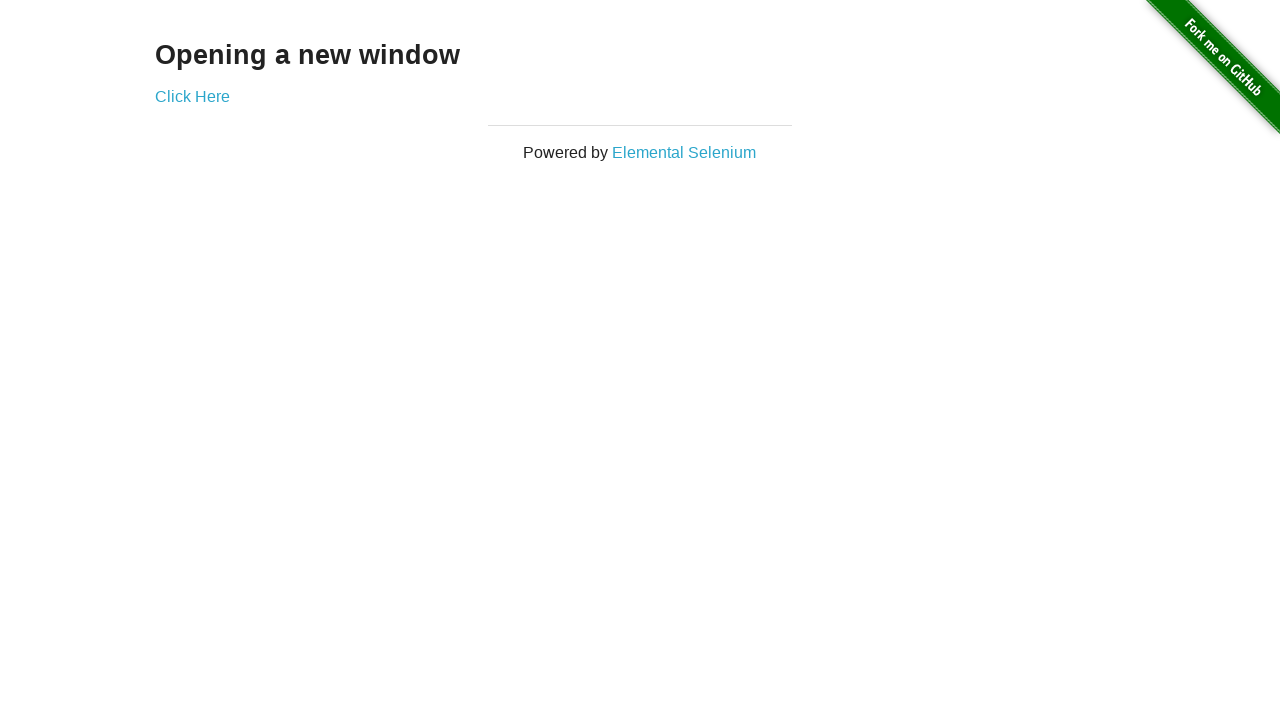

Clicked 'Click Here' link to open new window at (192, 96) on text=Click Here
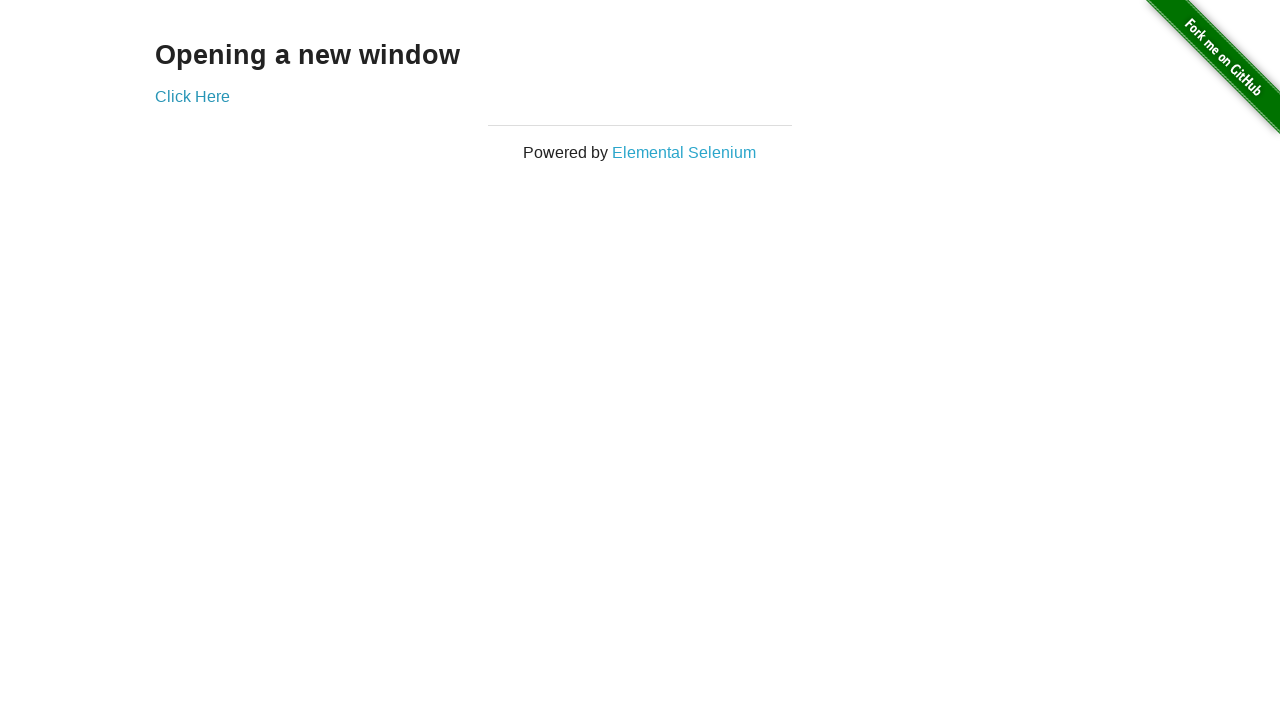

New window opened and captured
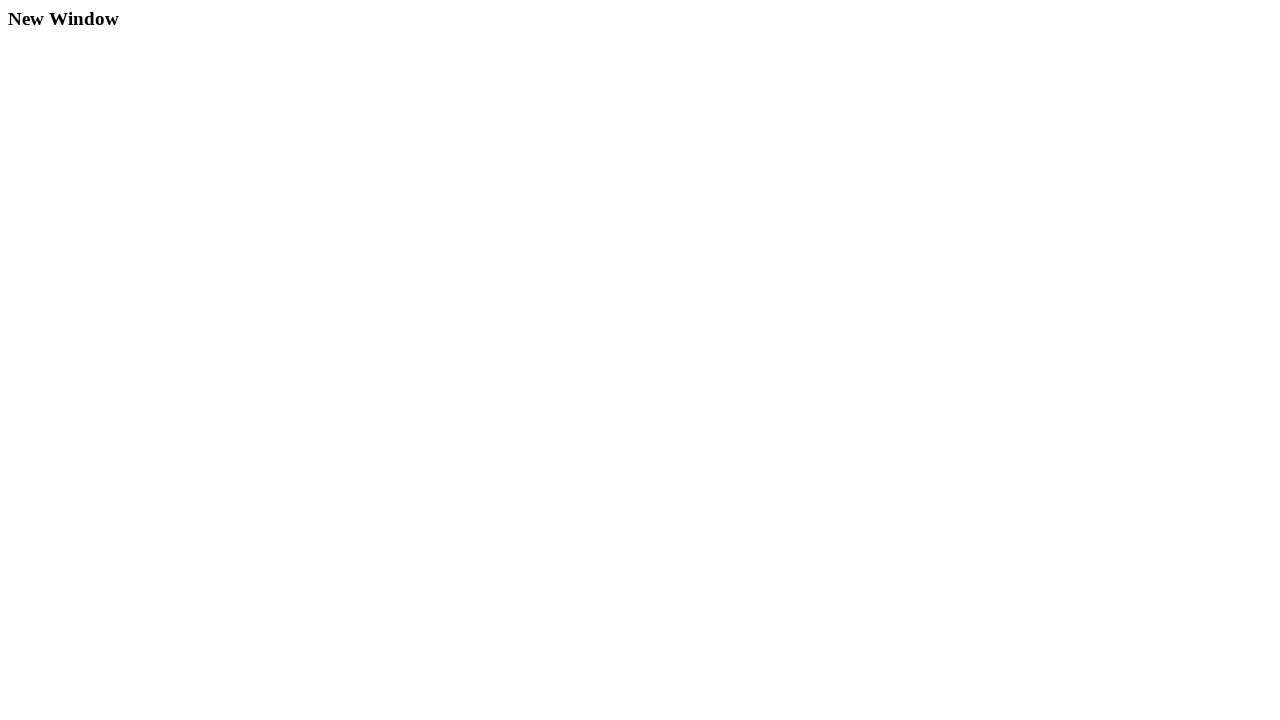

New window page loaded completely
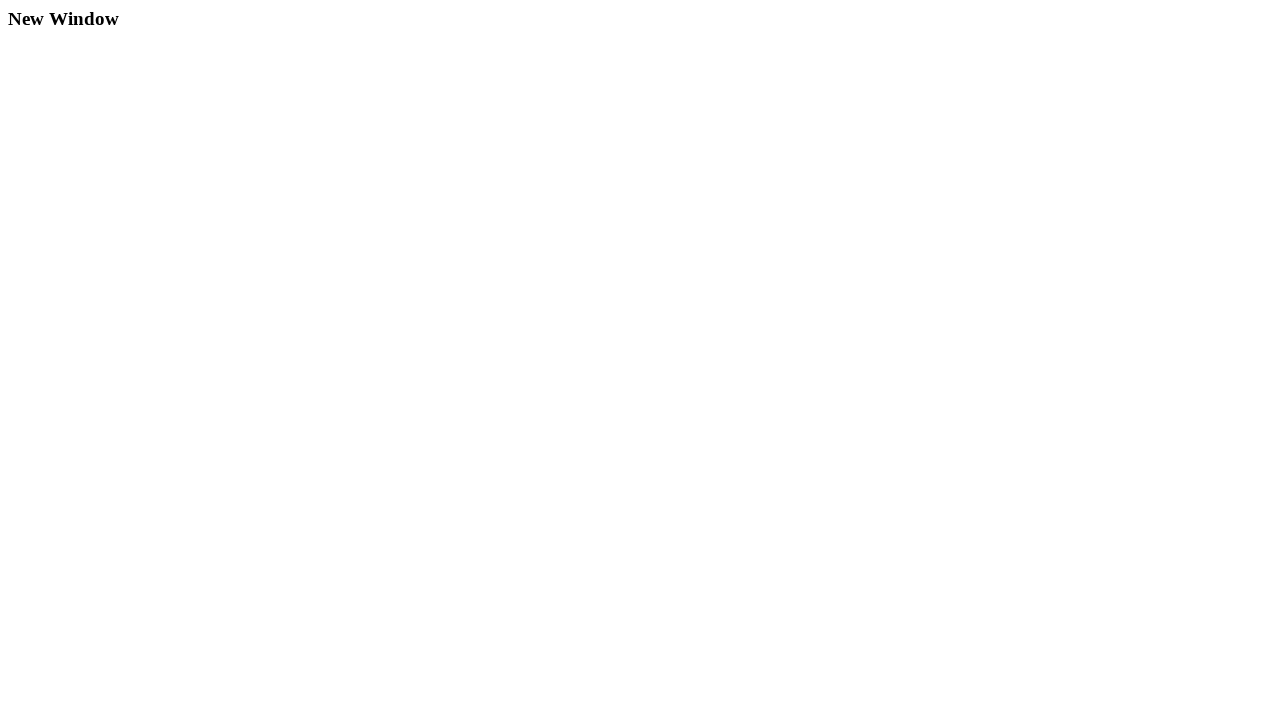

Printed new window URL: https://the-internet.herokuapp.com/windows/new and title: New Window
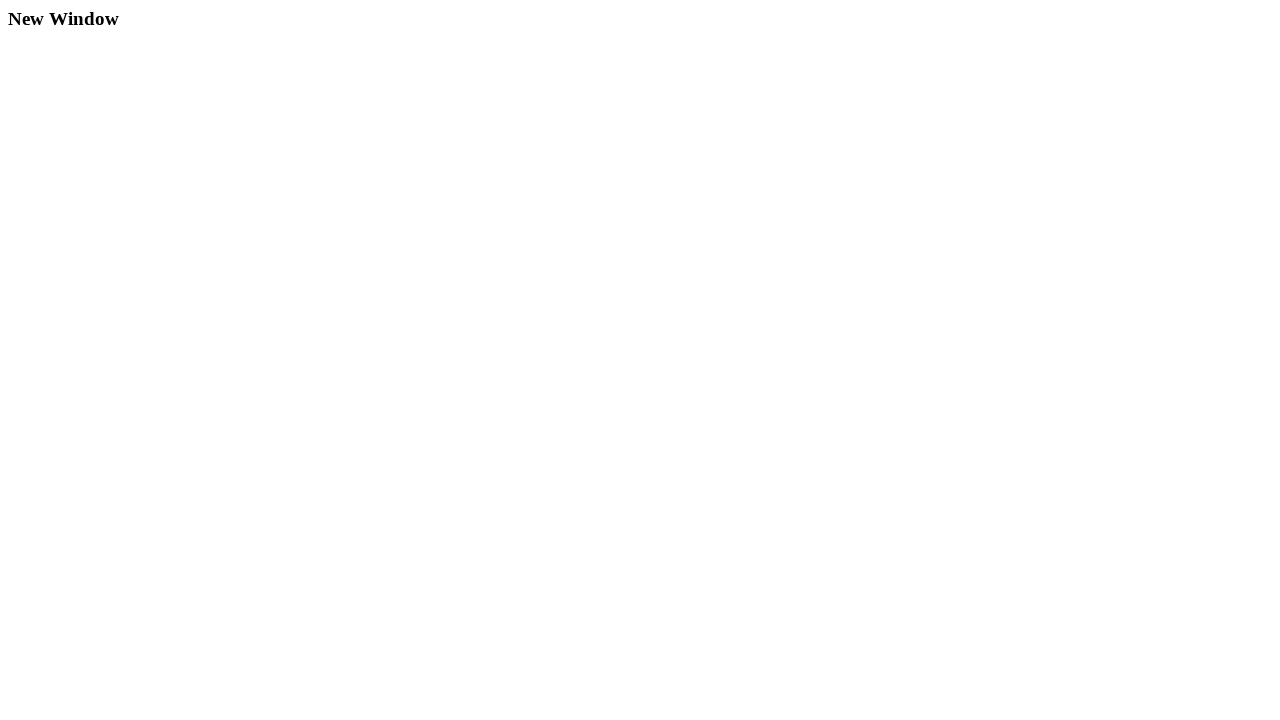

Closed new window/tab
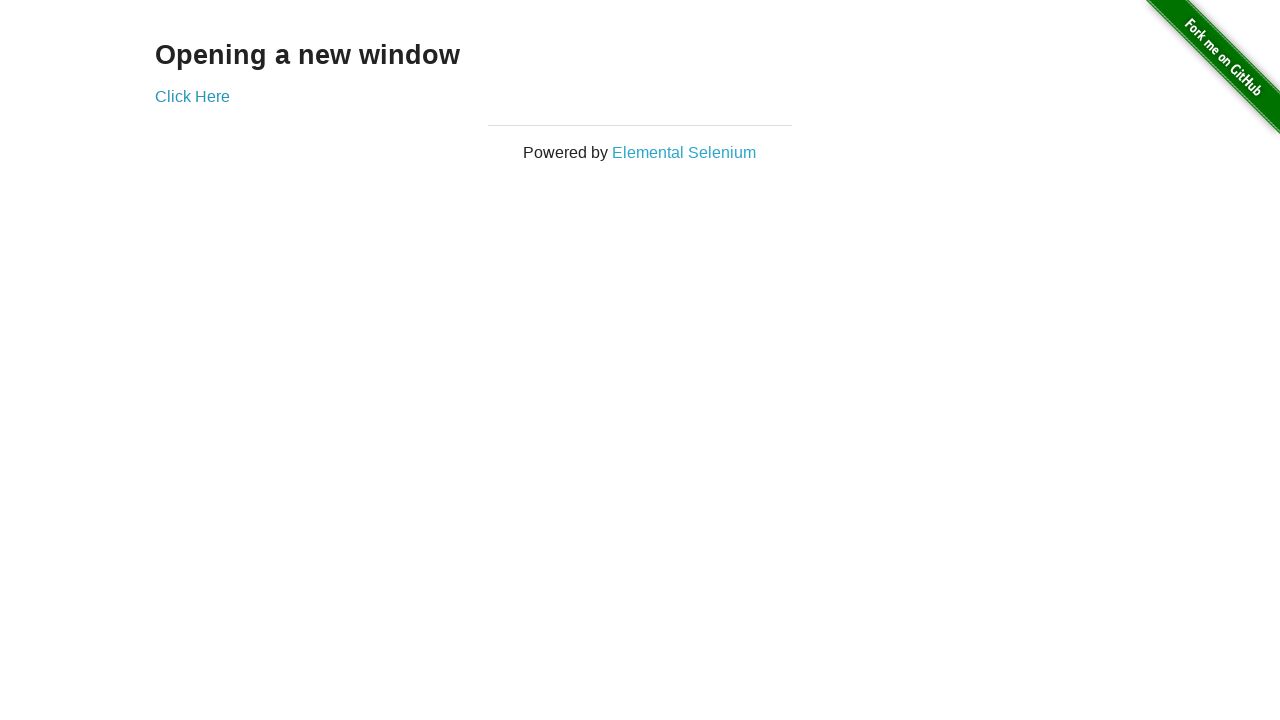

Printed original window URL: https://the-internet.herokuapp.com/windows and title: The Internet
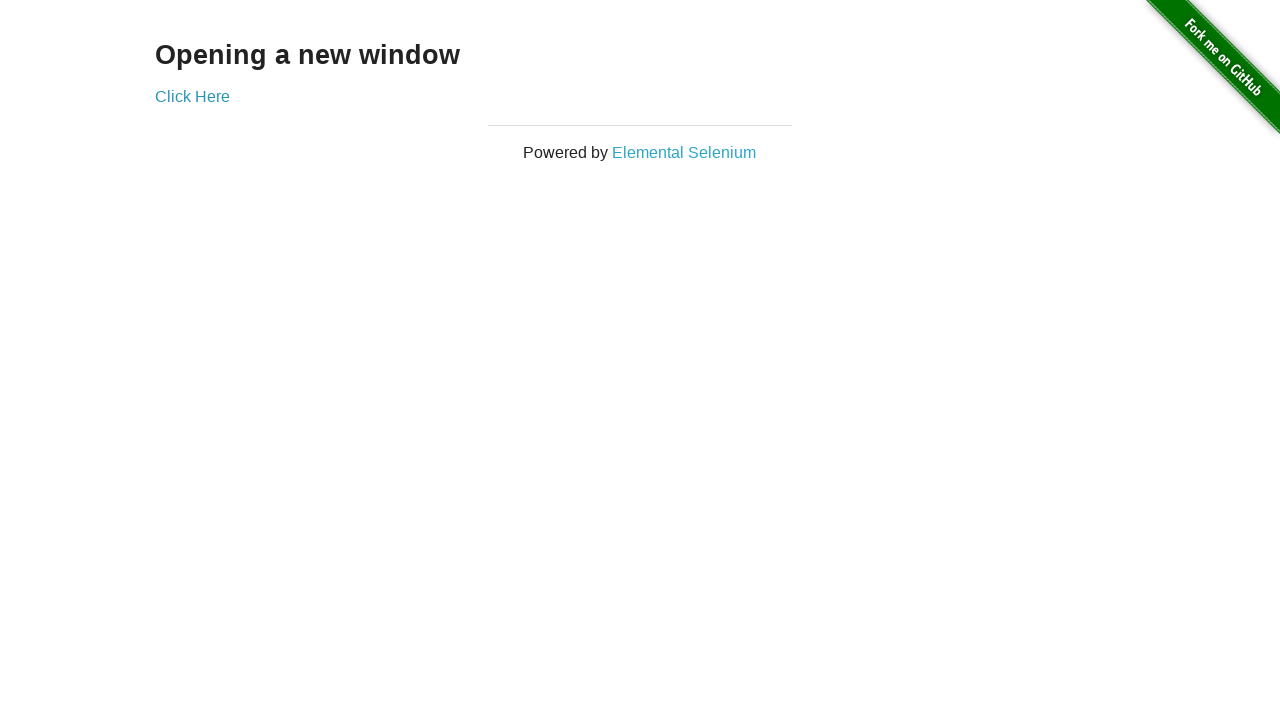

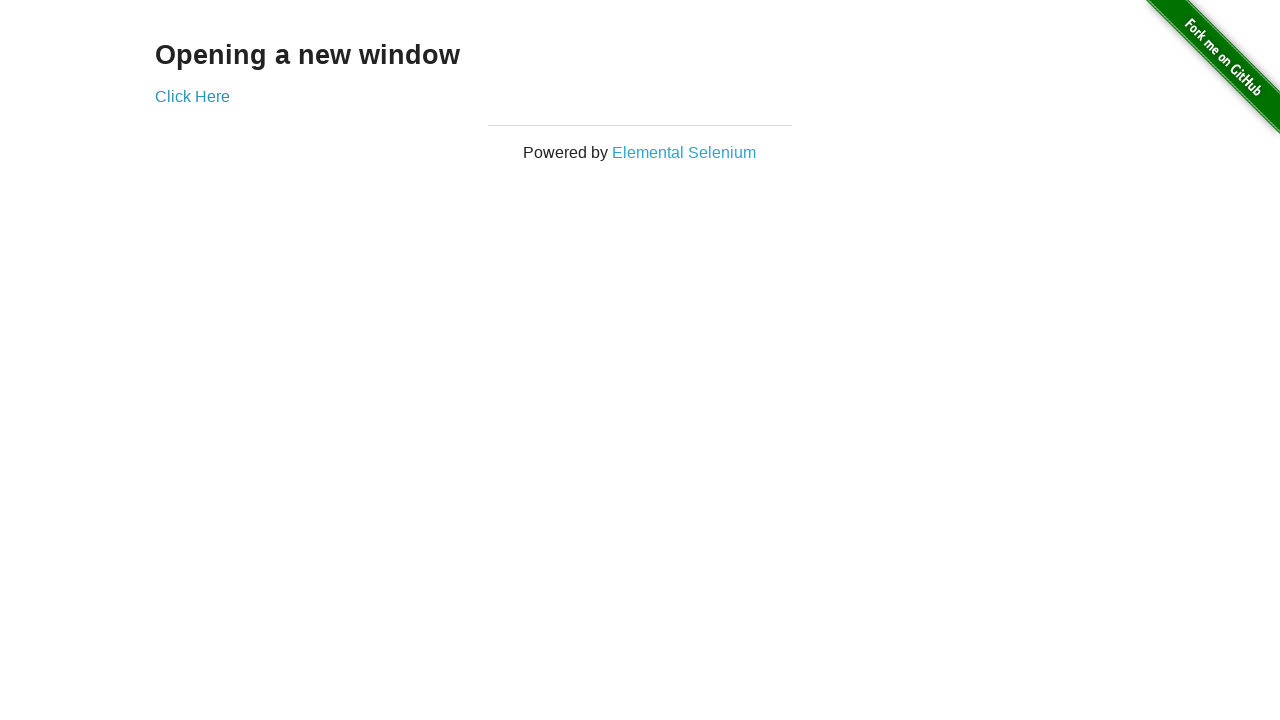